Tests navigation to an external site (Google) in a new window

Starting URL: https://aquabottesting.com/index.html

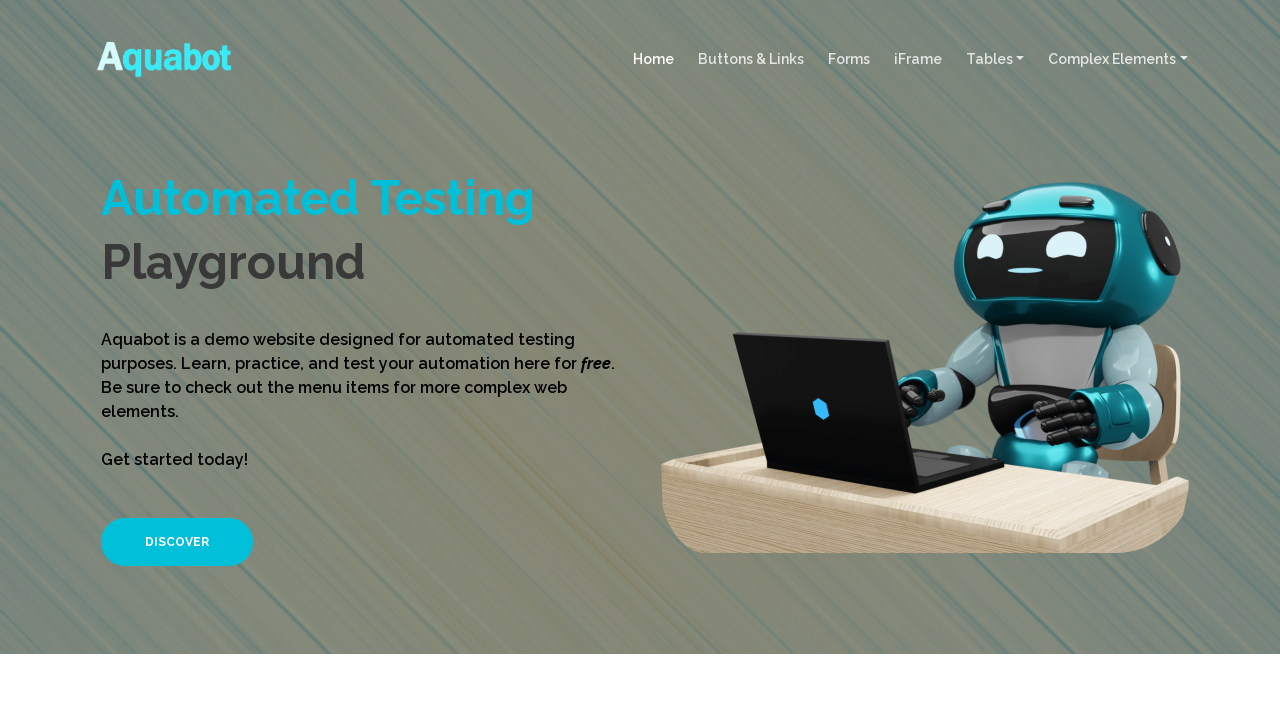

Clicked DISCOVER button at (177, 542) on xpath=//*[text()='DISCOVER']
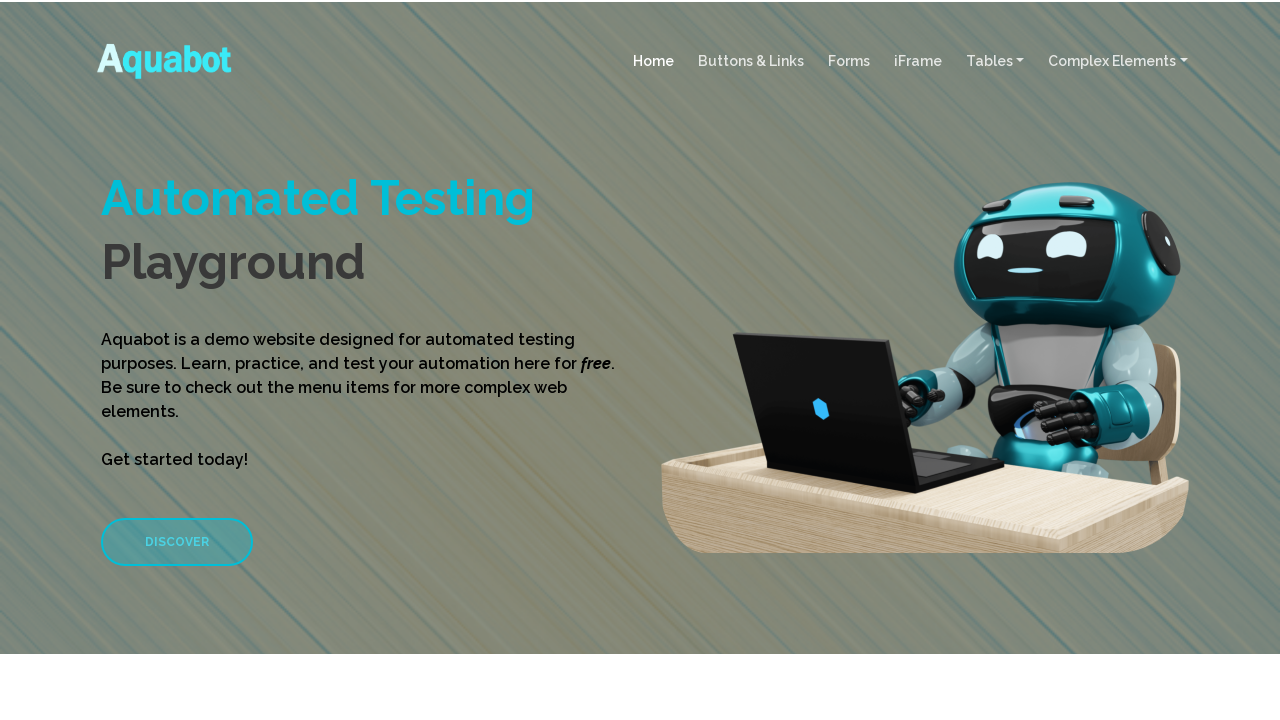

Waited for LINK TO EXTERNAL SITE to become visible
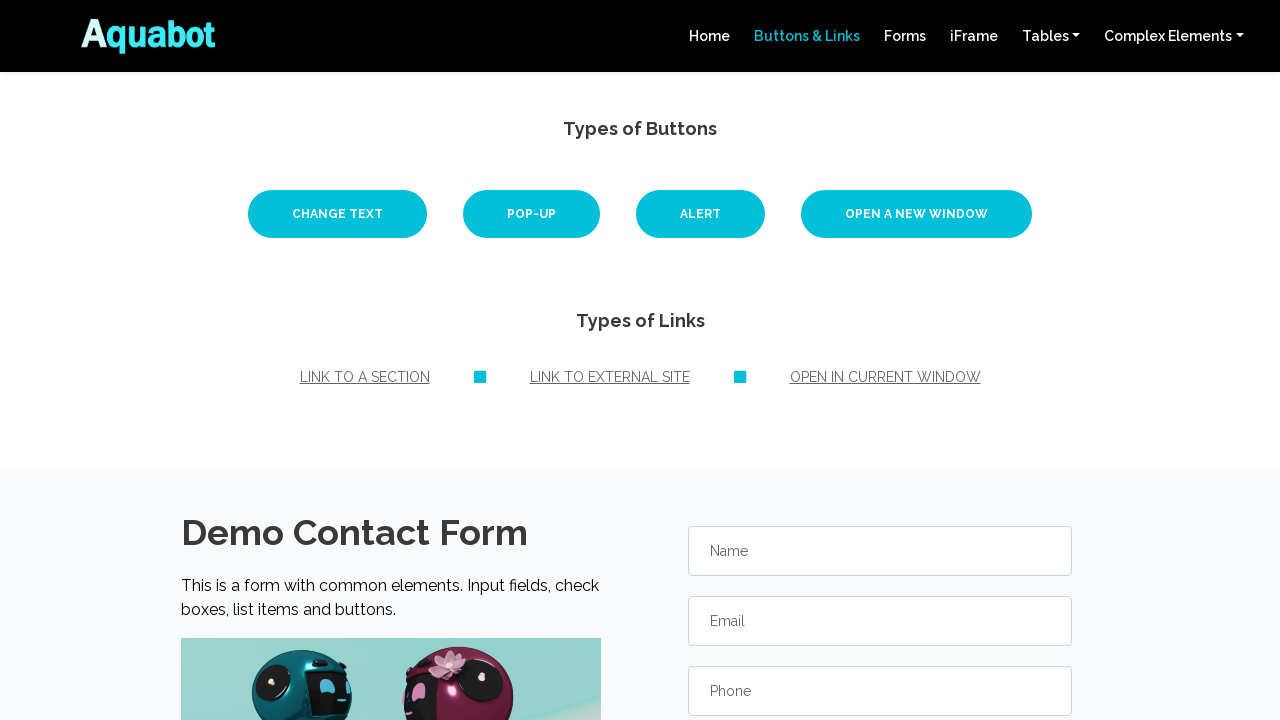

Clicked LINK TO EXTERNAL SITE and new window/tab opened at (610, 377) on text=LINK TO EXTERNAL SITE
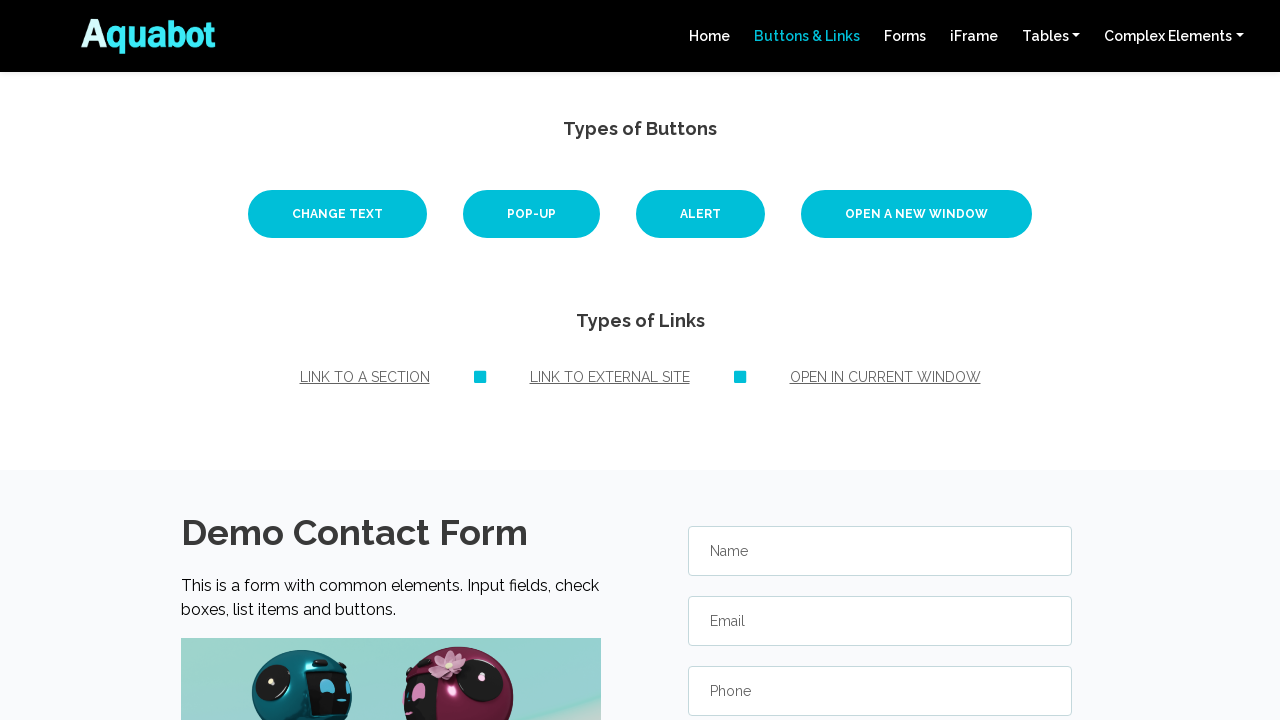

Captured new popup window/tab reference
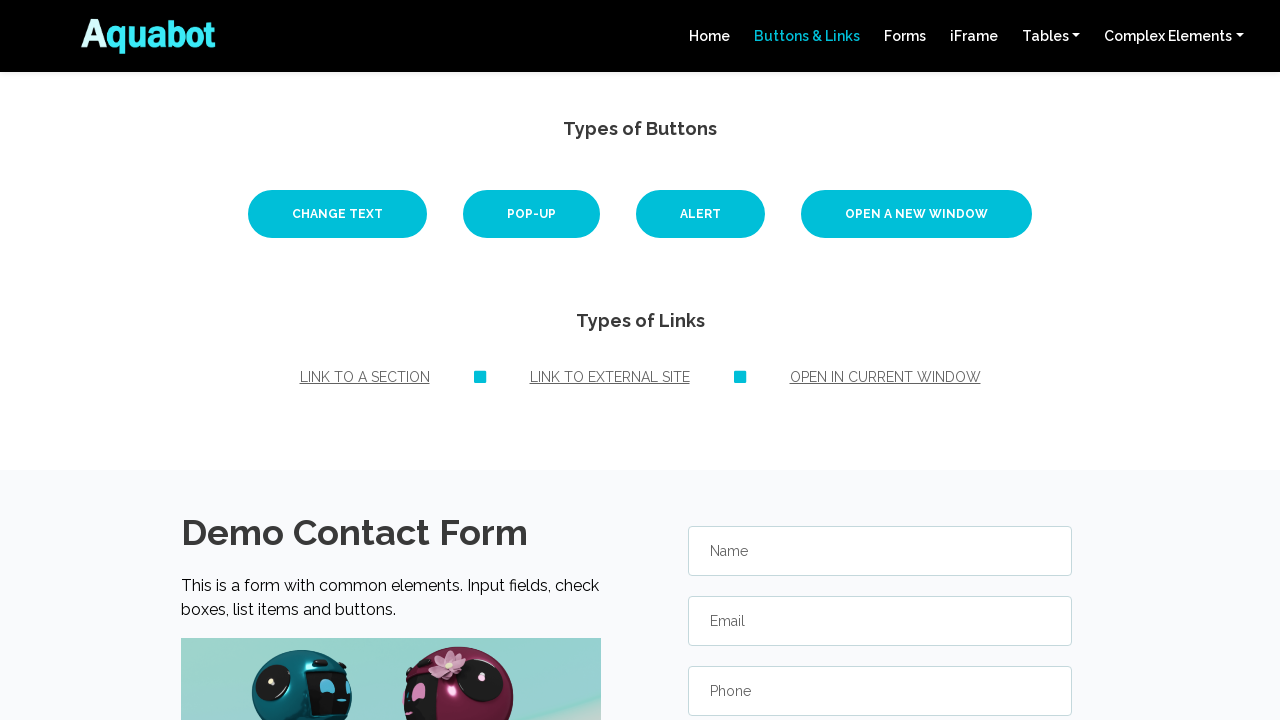

New page (Google) loaded successfully
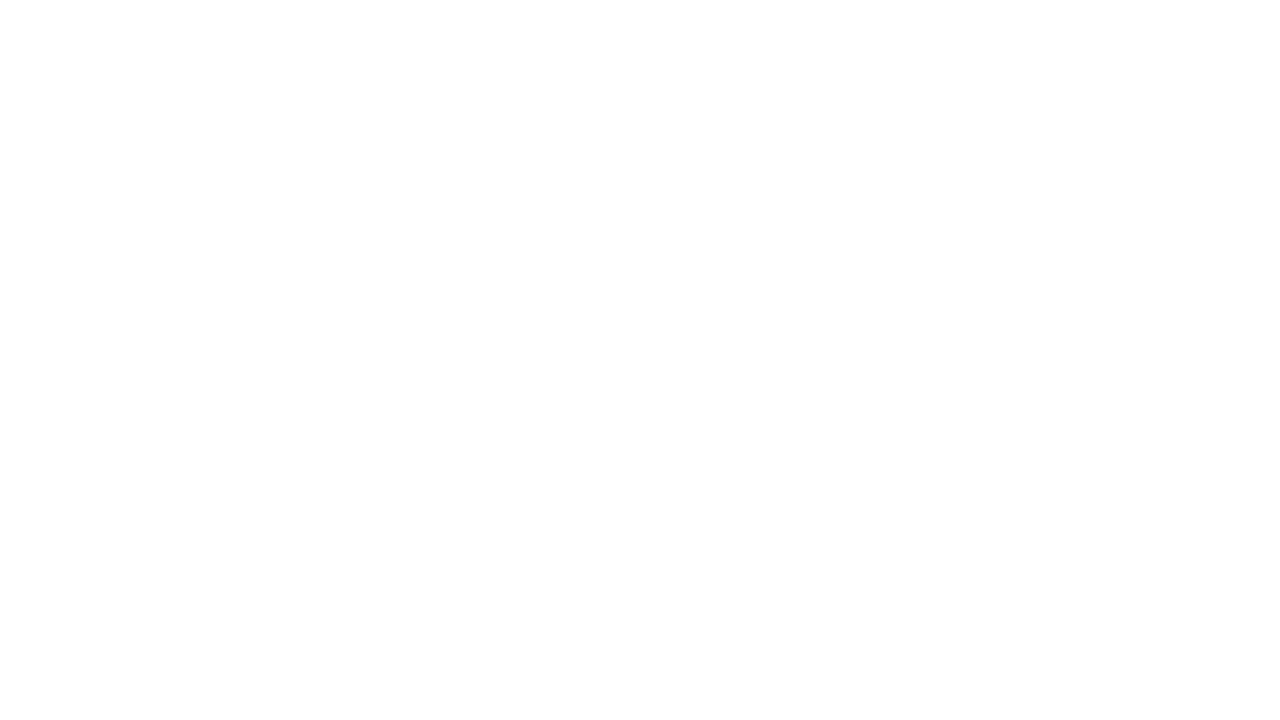

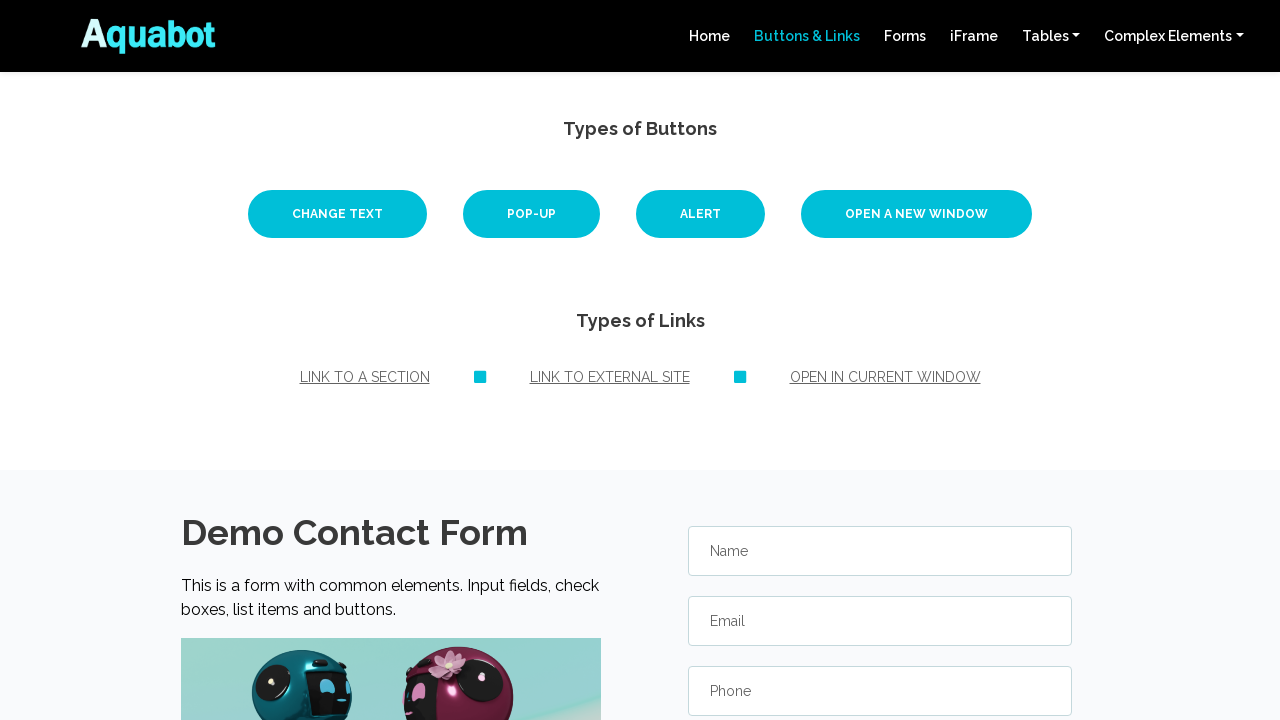